Tests W3Schools search by entering HTML Tutorial query and verifying page navigation

Starting URL: https://www.w3schools.com/

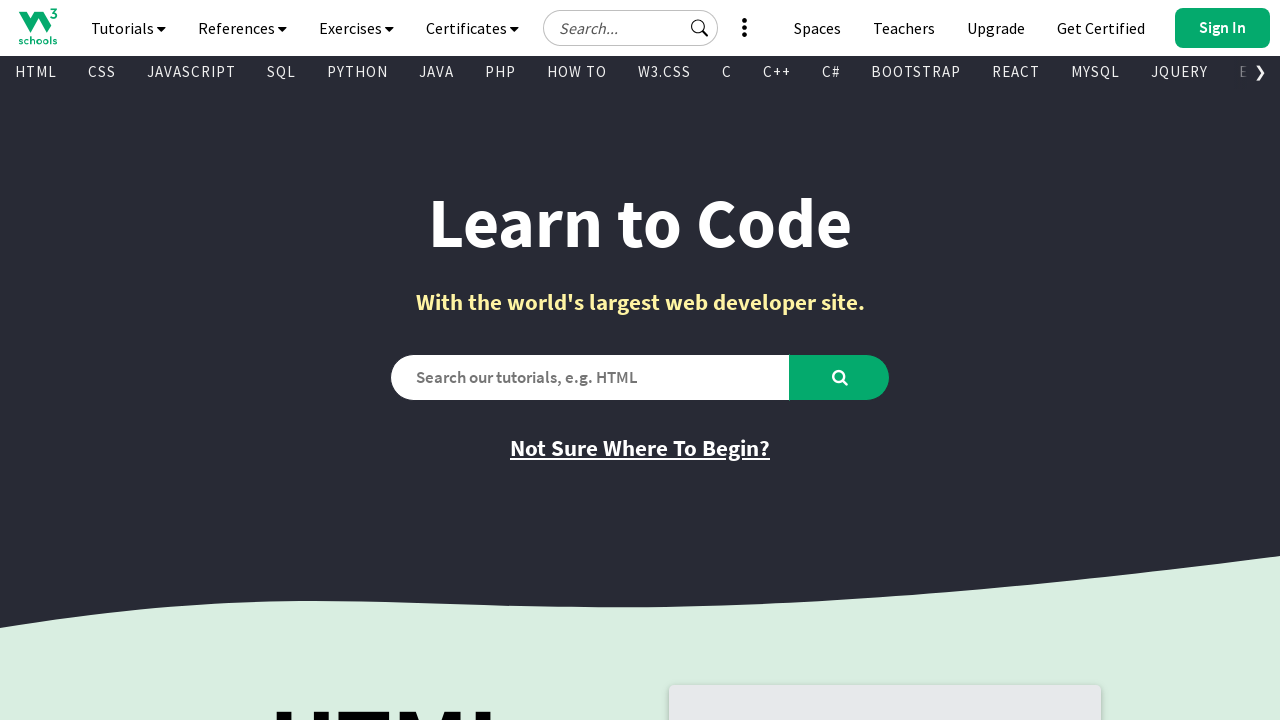

Verified initial page title is 'W3Schools Online Web Tutorials'
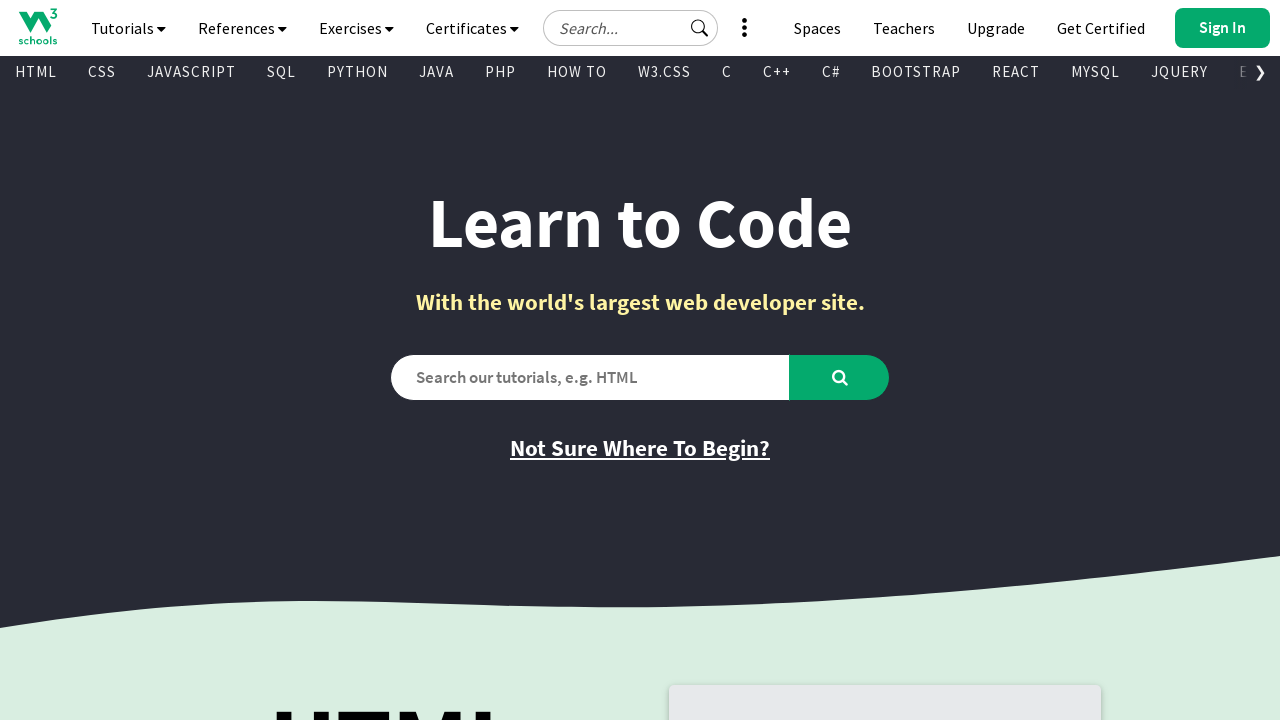

Filled search box with 'HTML Tutorial' on #search2
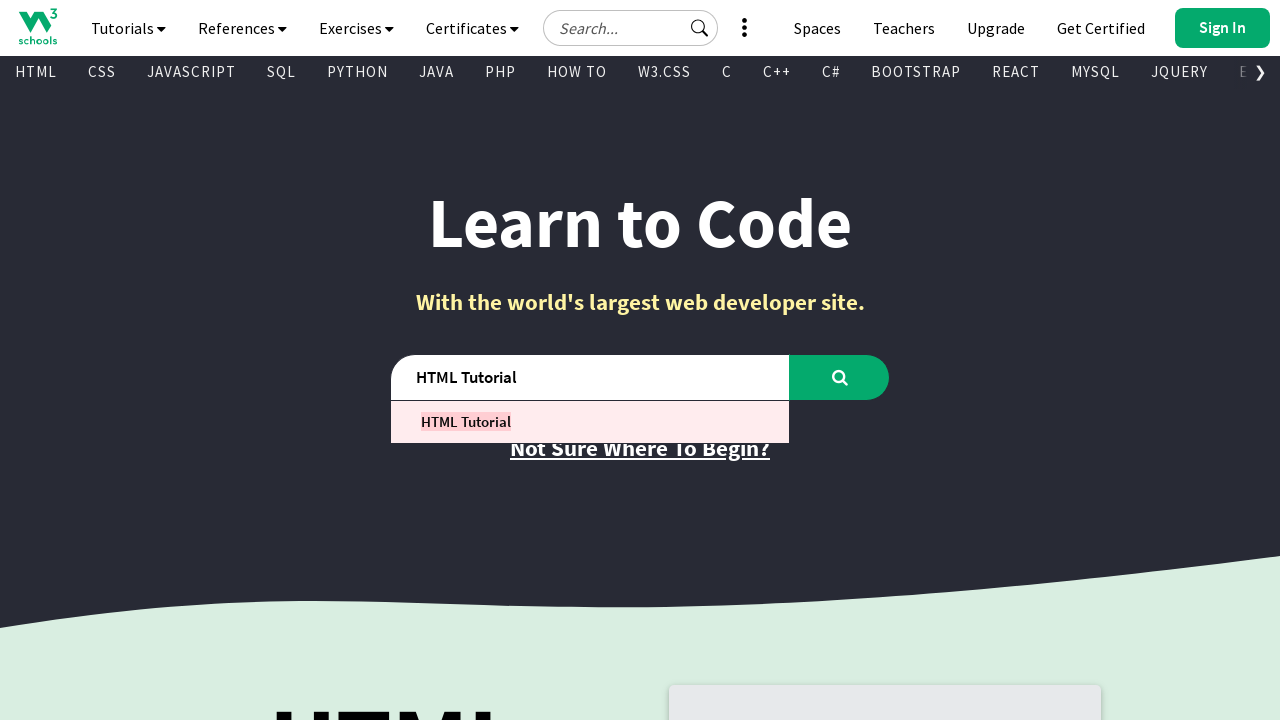

Clicked search button to search for HTML Tutorial at (840, 377) on #learntocode_searchbtn
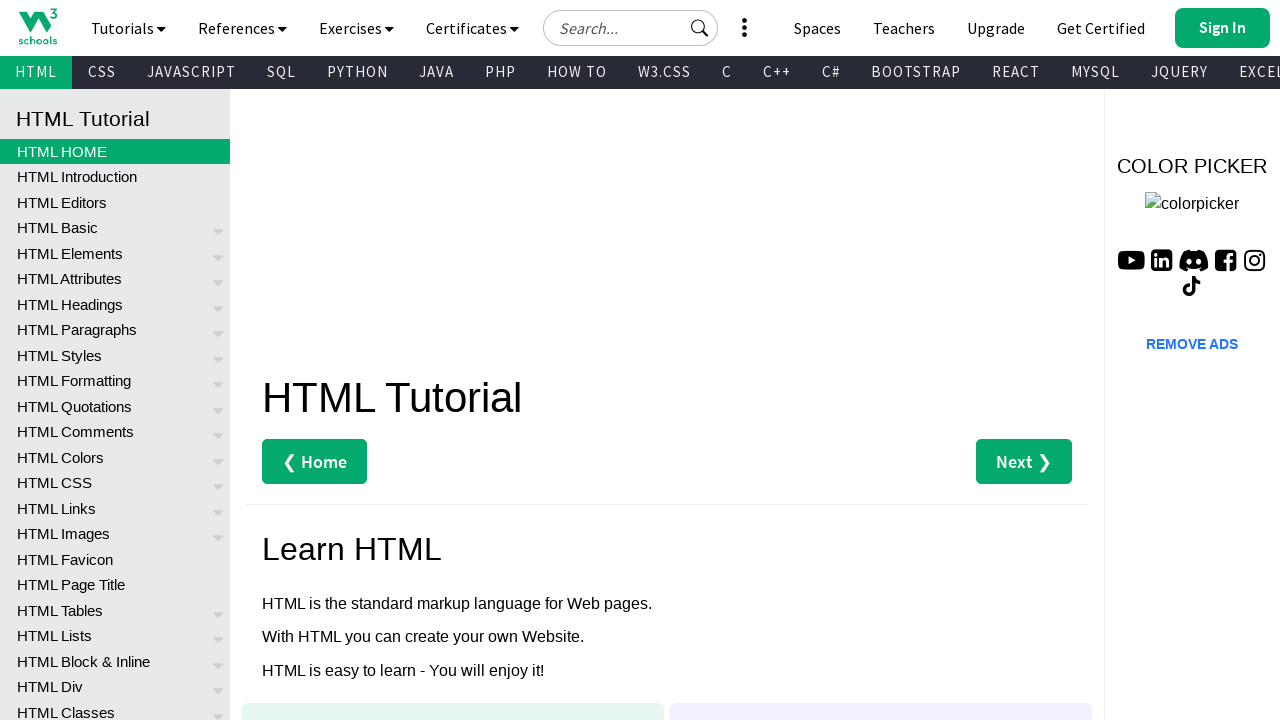

Waited for page load state to complete
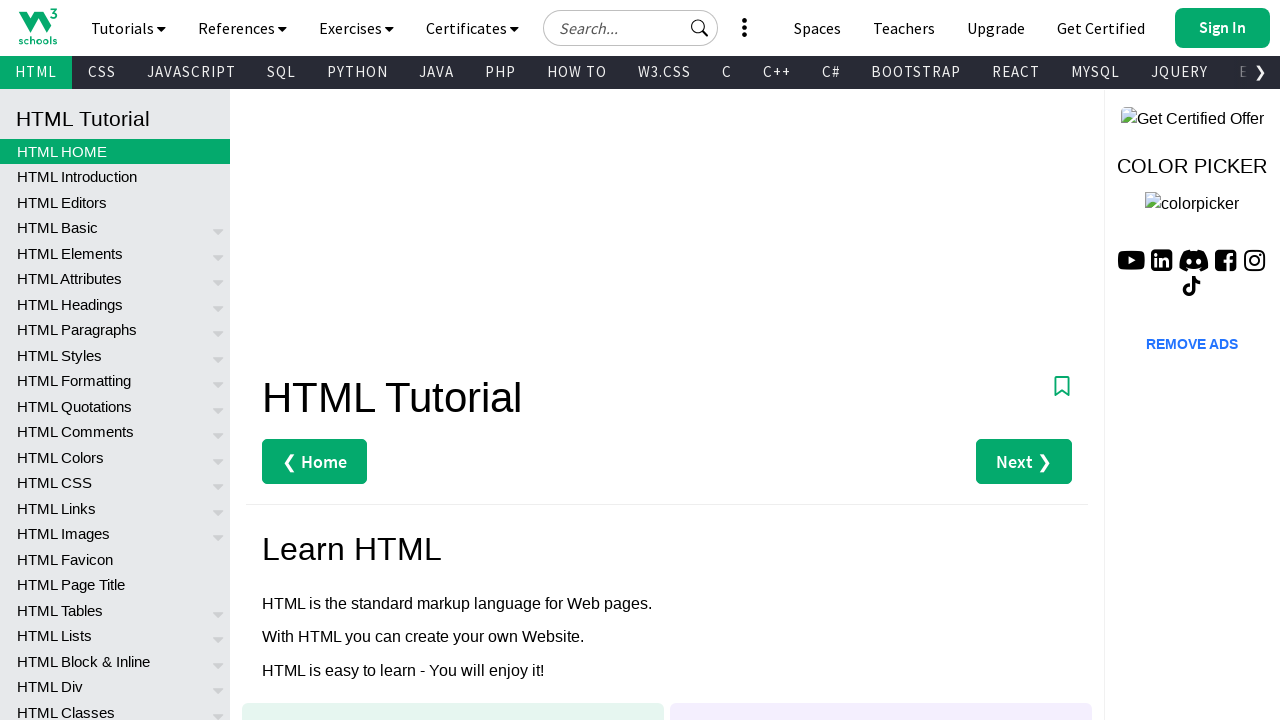

Verified page navigation to HTML Tutorial page
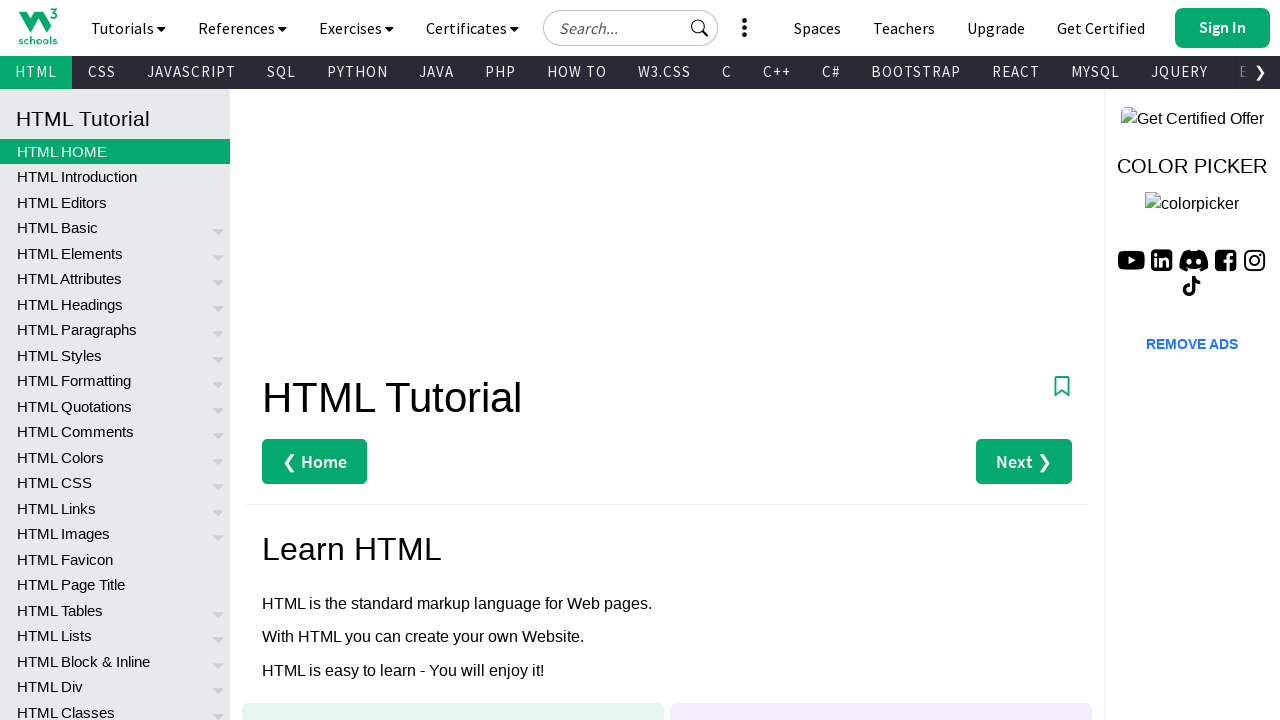

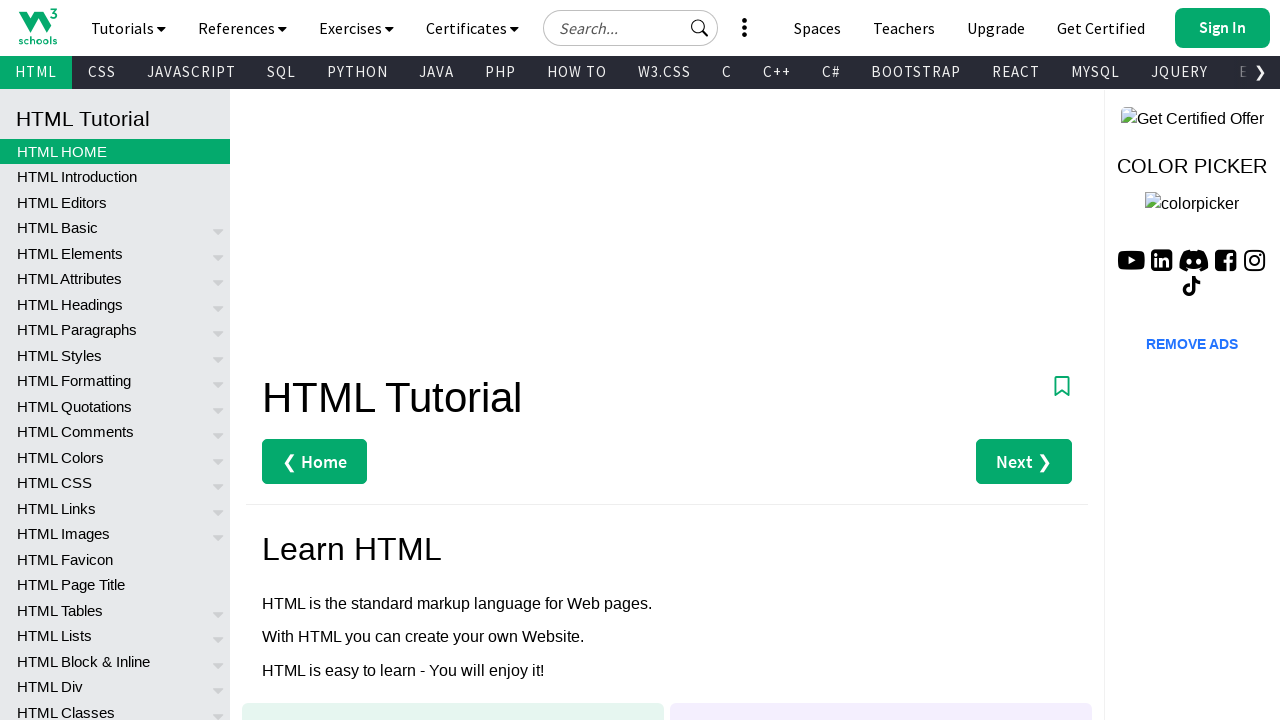